Fills out a form with user details (name, email, addresses) and submits it, then verifies the submitted information is displayed correctly

Starting URL: https://demoqa.com/text-box

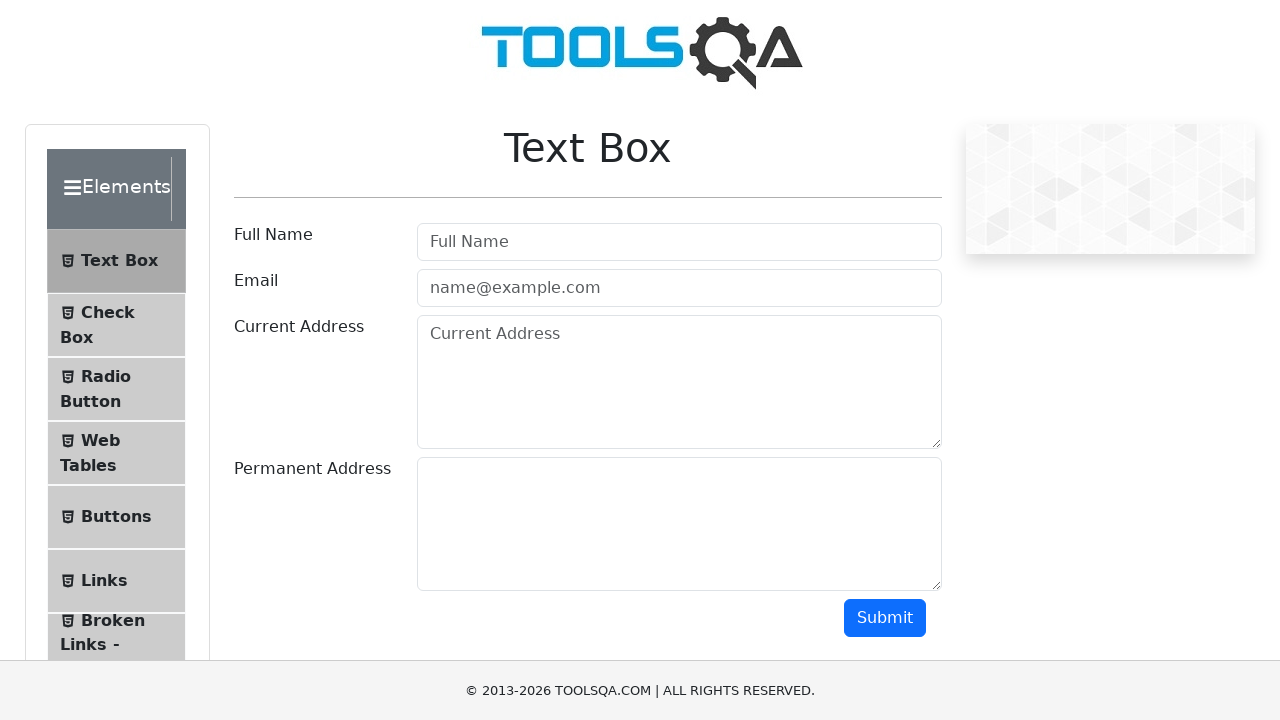

Filled full name field with 'John Doe' on #userName
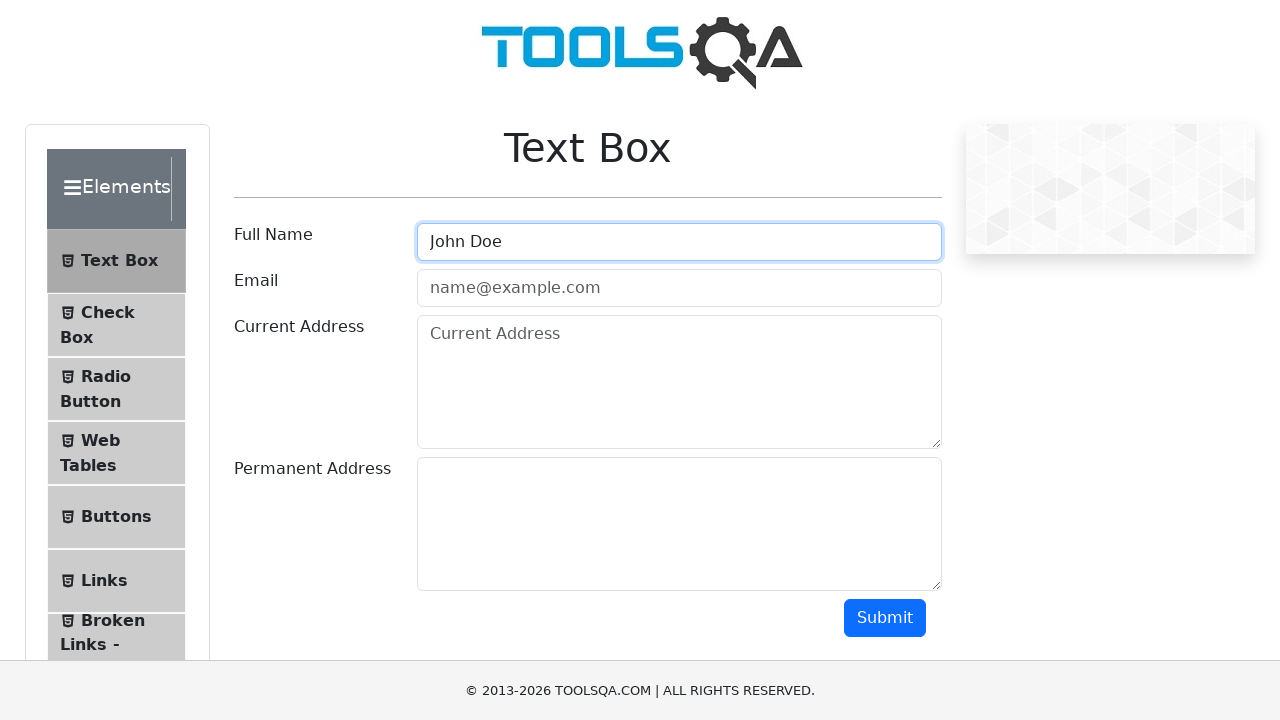

Filled email field with 'john@gmail.com' on #userEmail
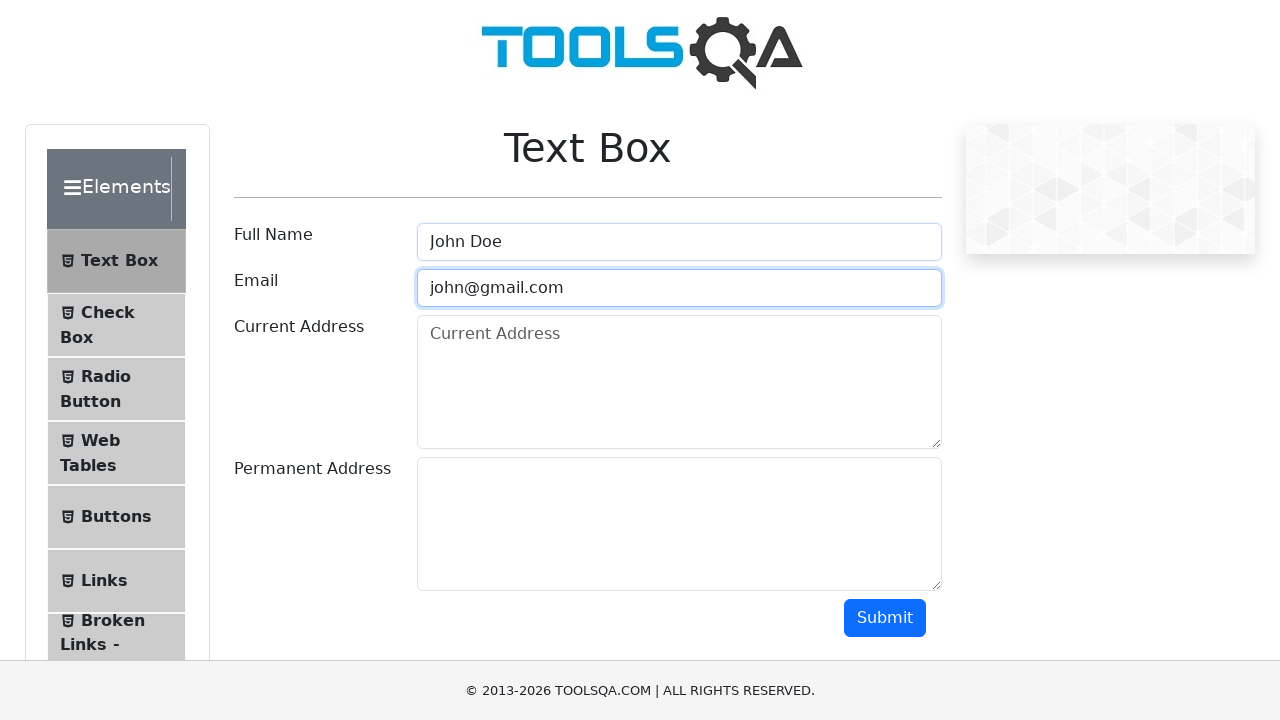

Filled current address field with 'Baytik' on #currentAddress
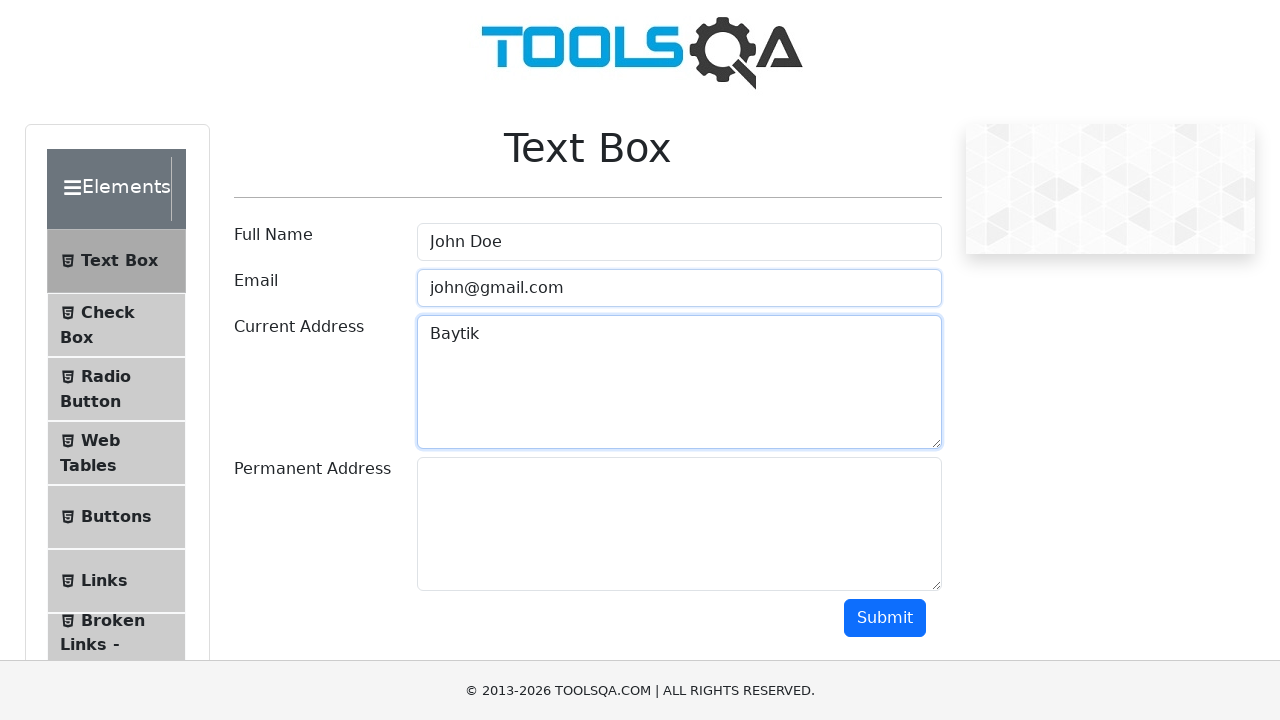

Filled permanent address field with 'TOKTOGULA' on #permanentAddress
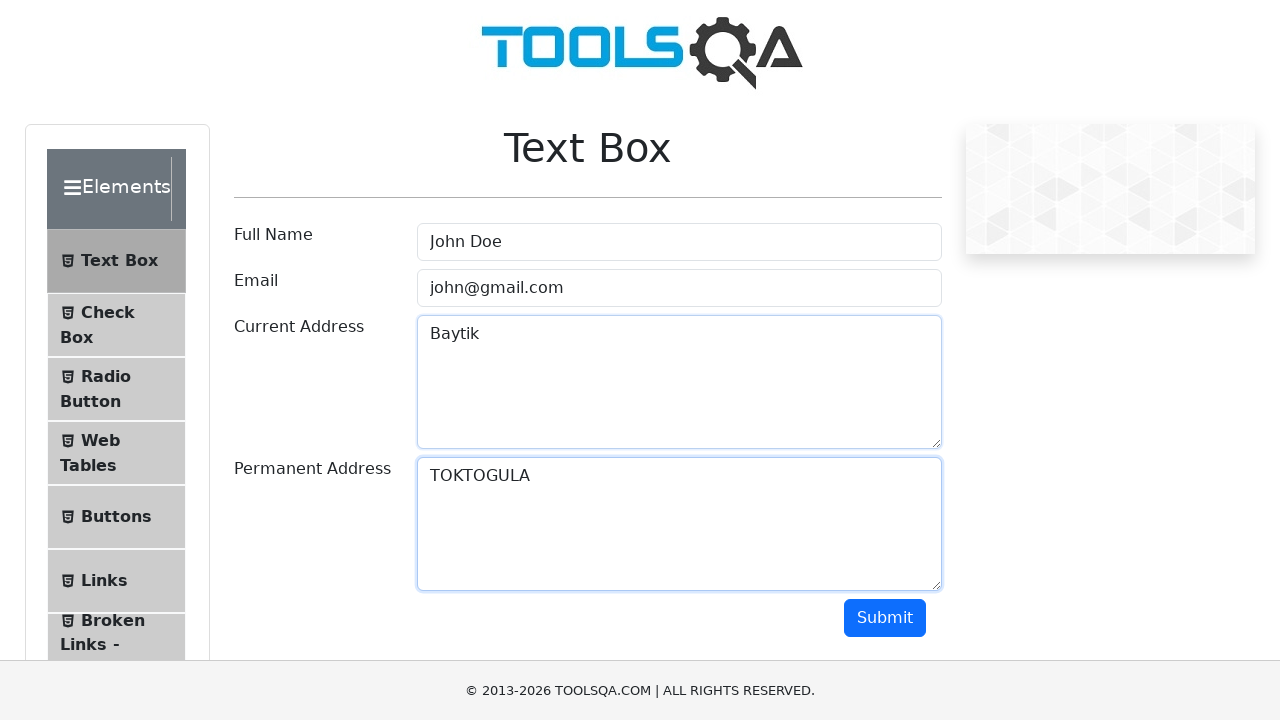

Scrolled submit button into view
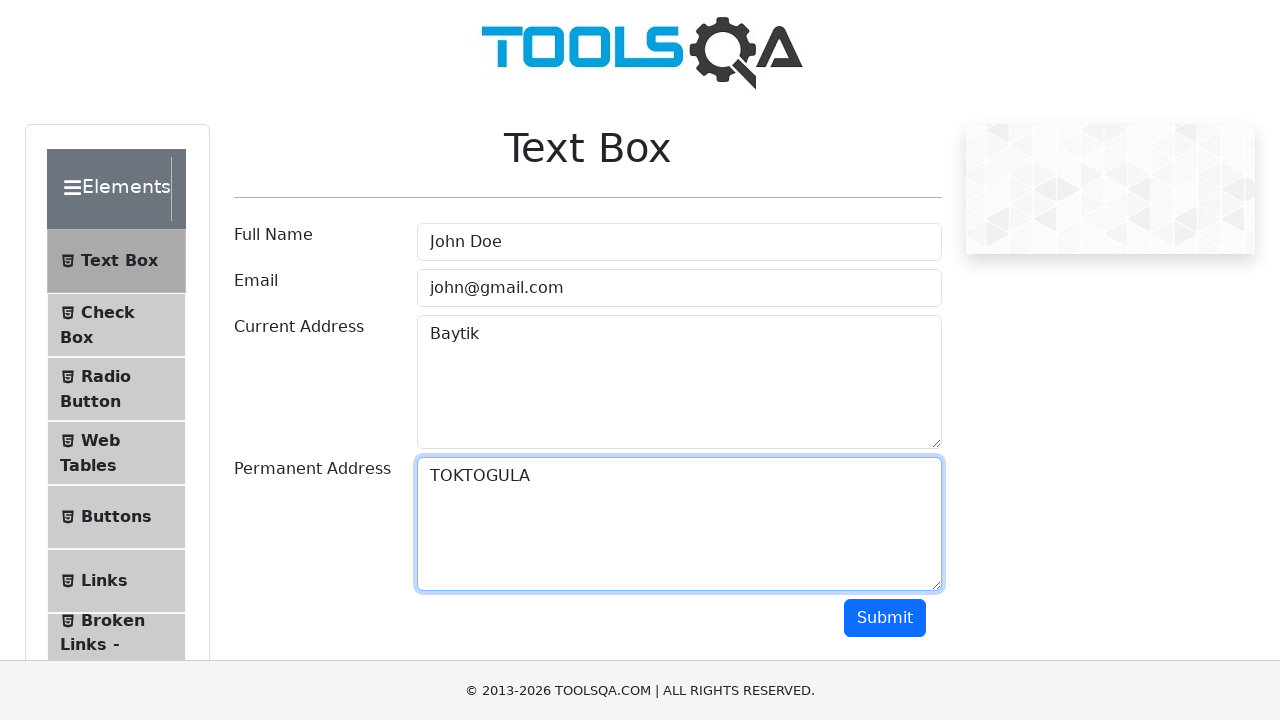

Clicked submit button to submit form at (885, 618) on #submit
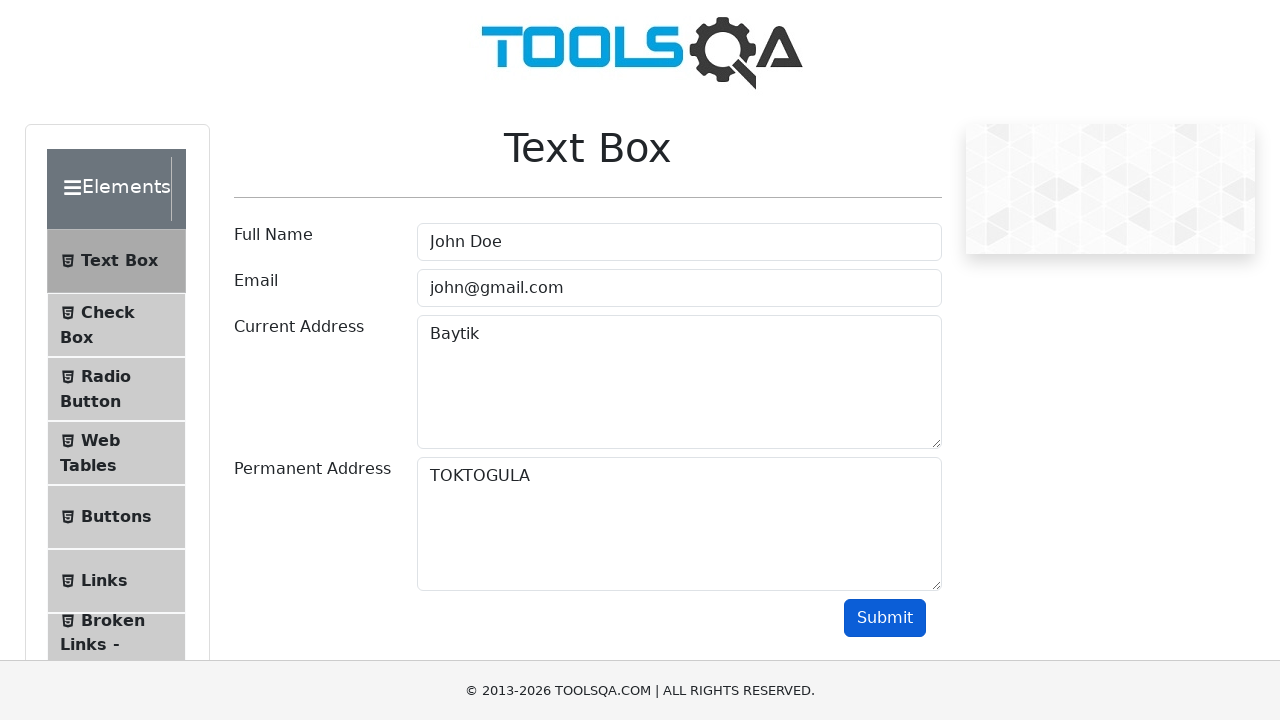

Form results loaded - name field appeared
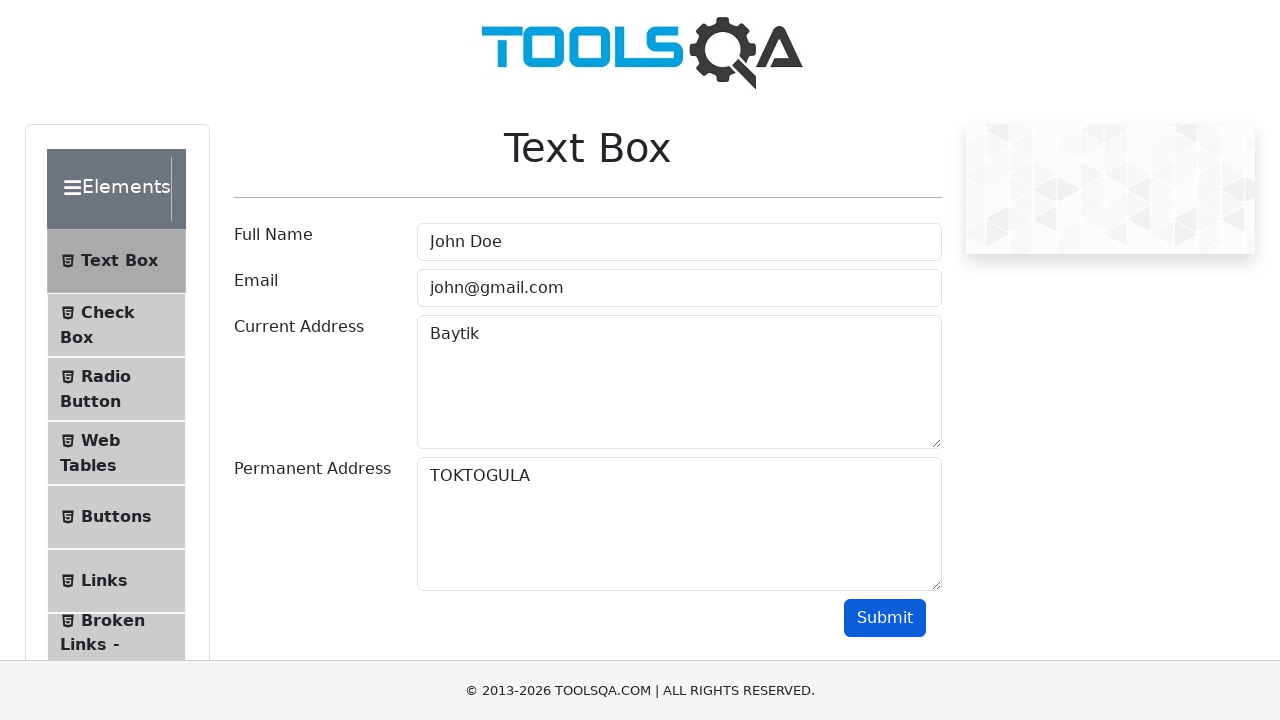

Verified submitted name 'John Doe' is displayed correctly
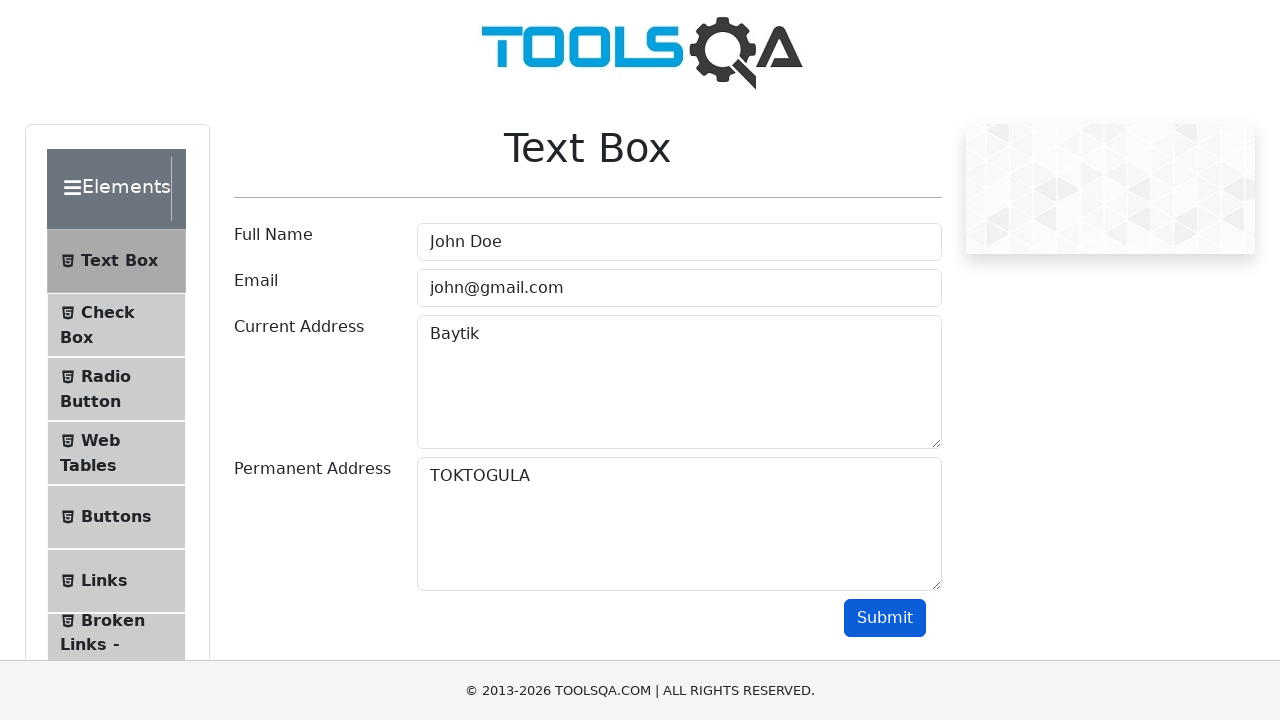

Verified submitted email 'john@gmail.com' is displayed correctly
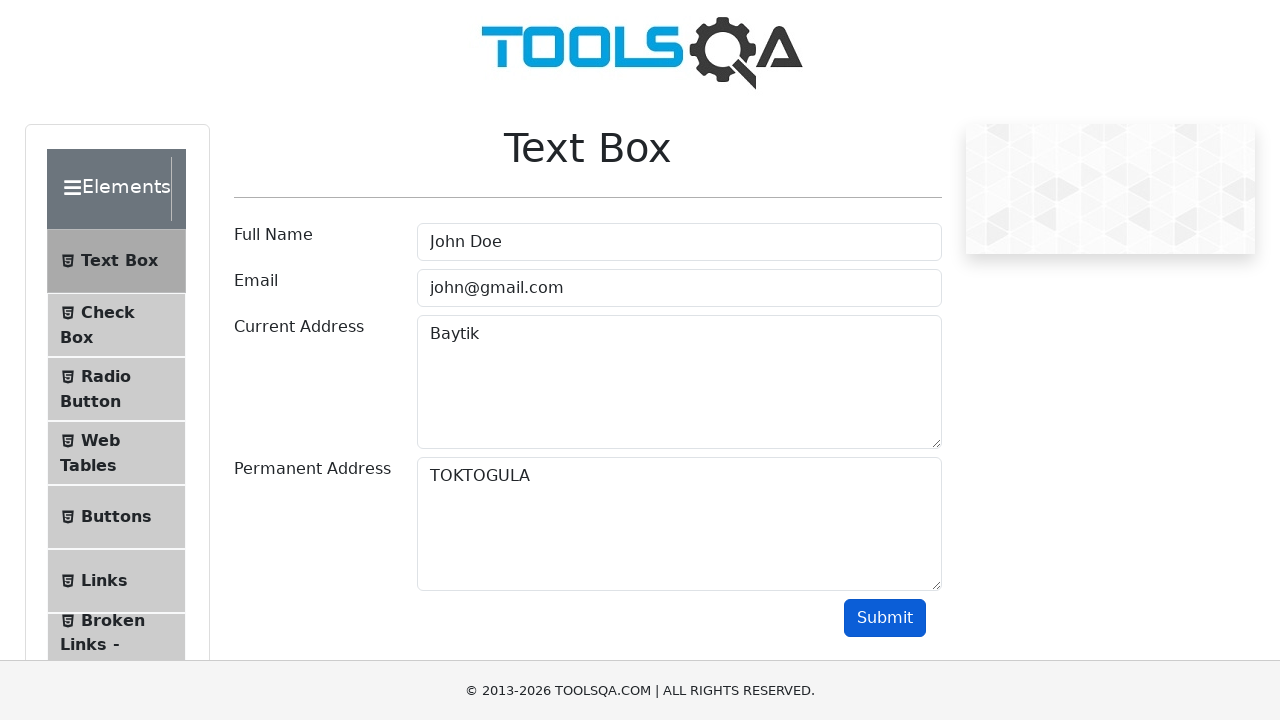

Verified submitted current address 'Baytik' is displayed correctly
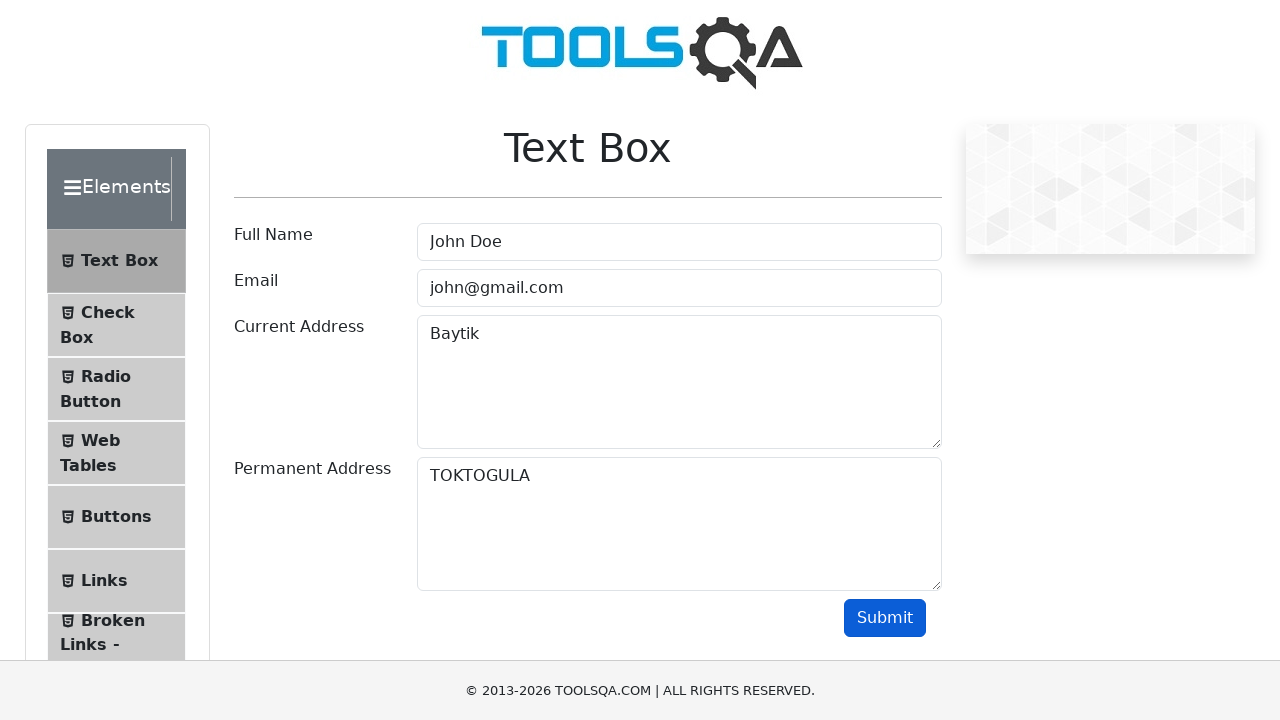

Verified submitted permanent address 'TOKTOGULA' is displayed correctly
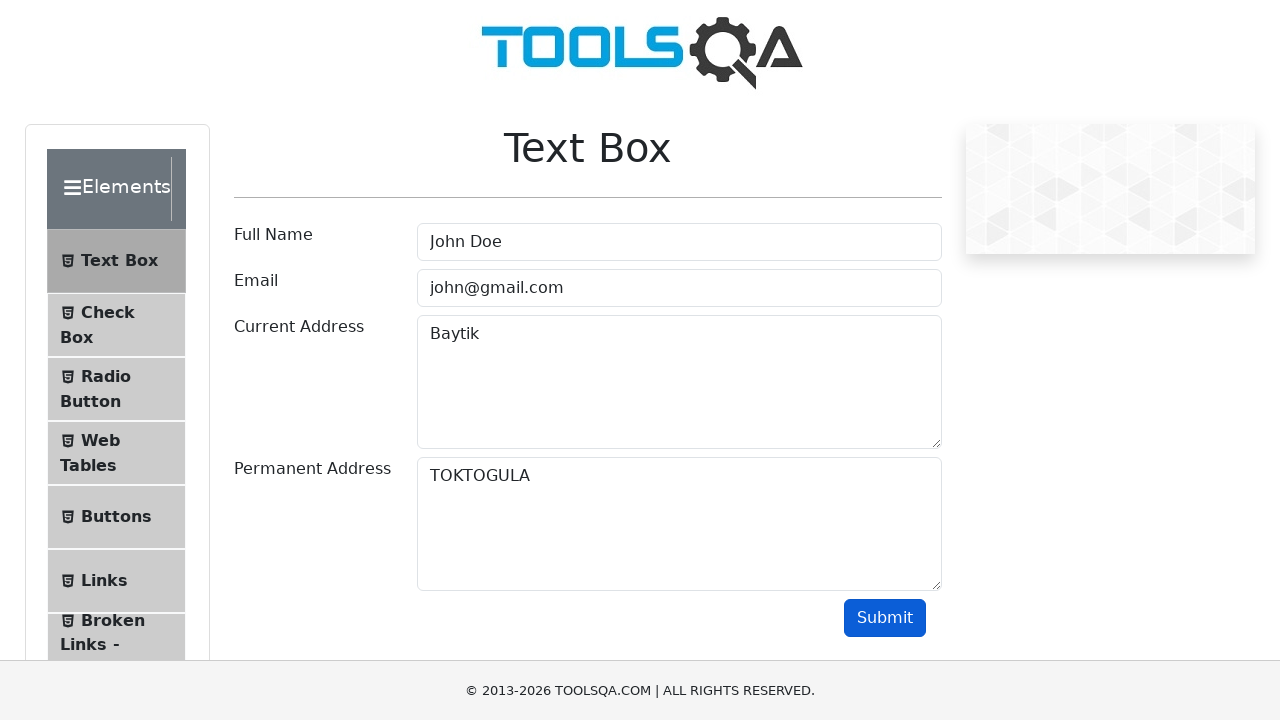

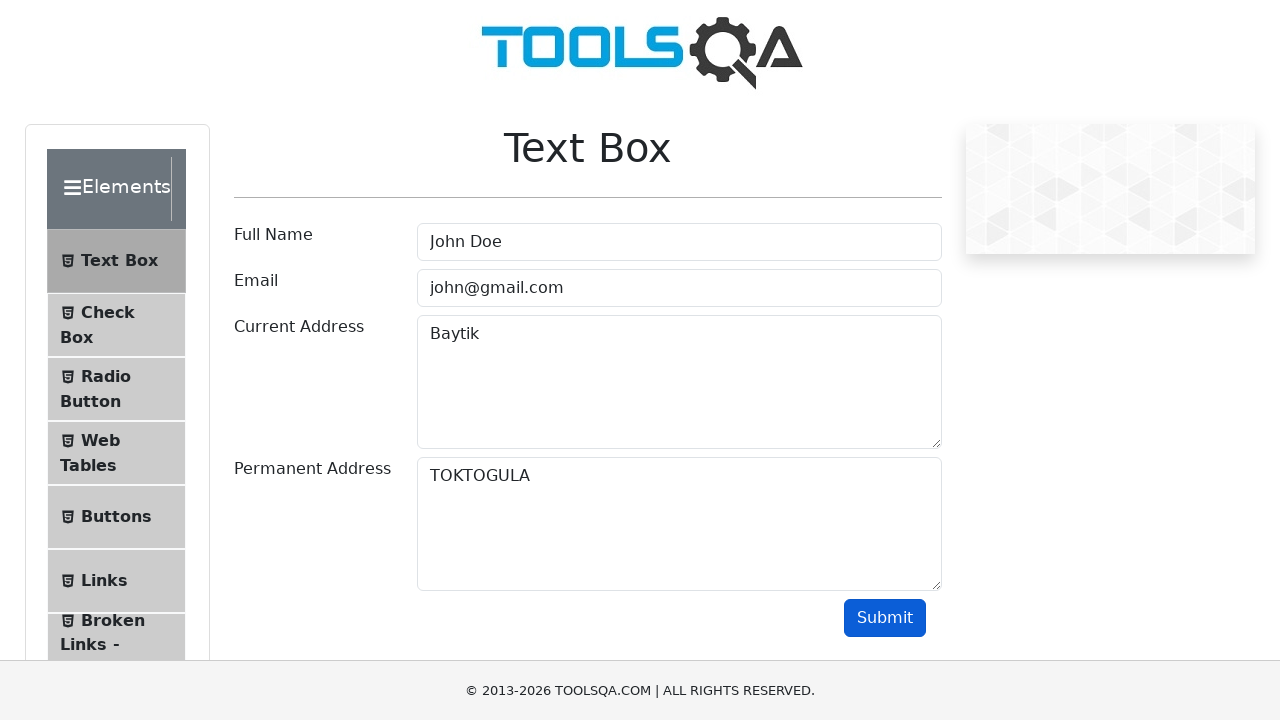